Fills in name and email fields on a test automation practice blog form

Starting URL: https://testautomationpractice.blogspot.com/

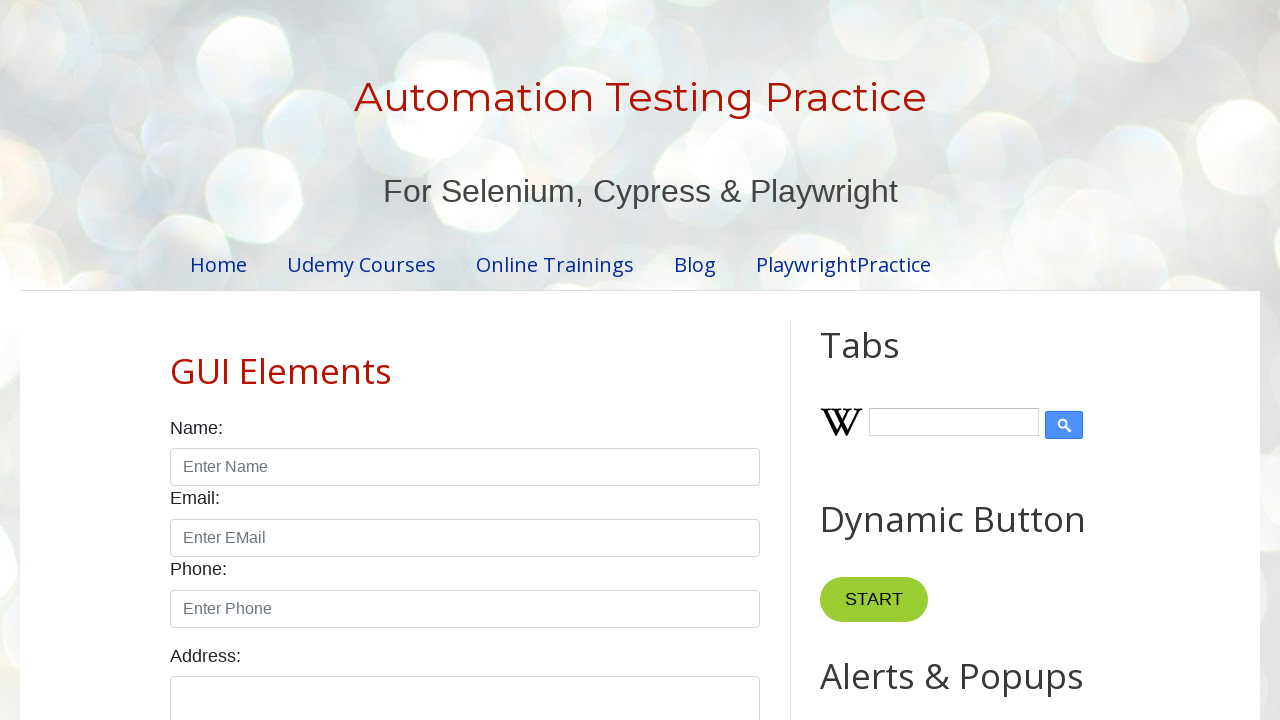

Filled name field with 'swe' on #name
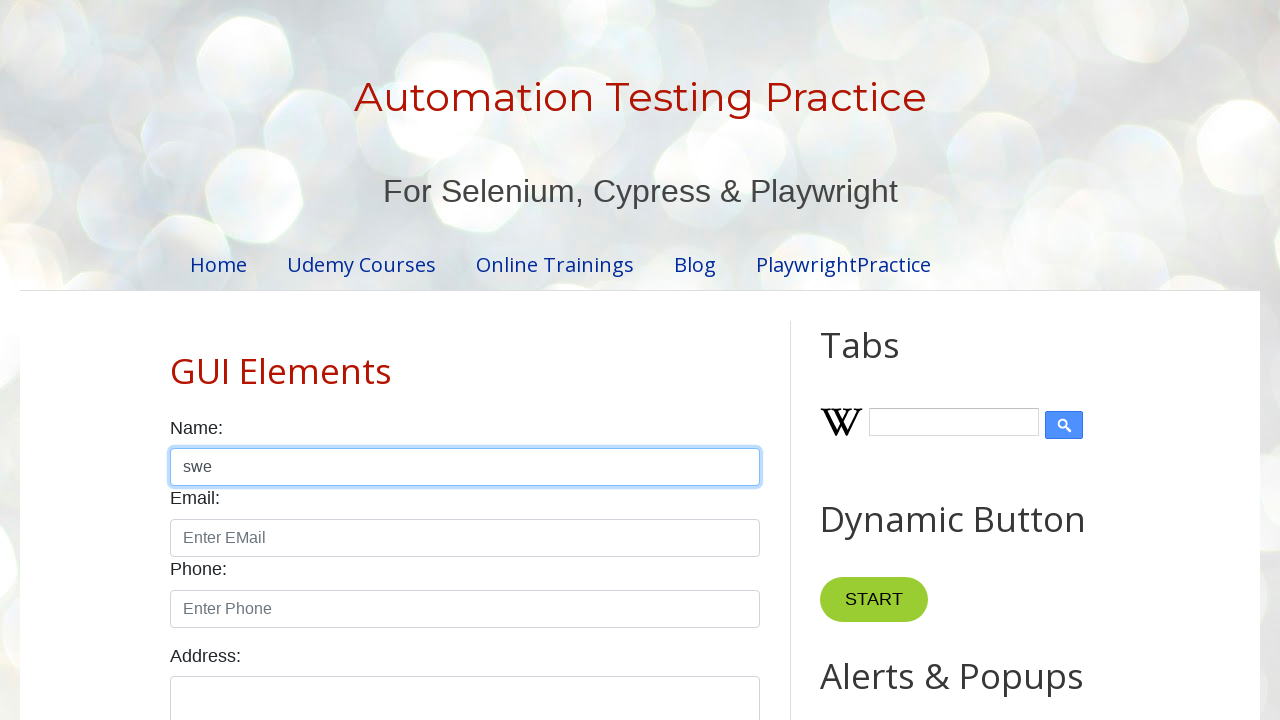

Filled email field with 'swe@gmail.com' on #email
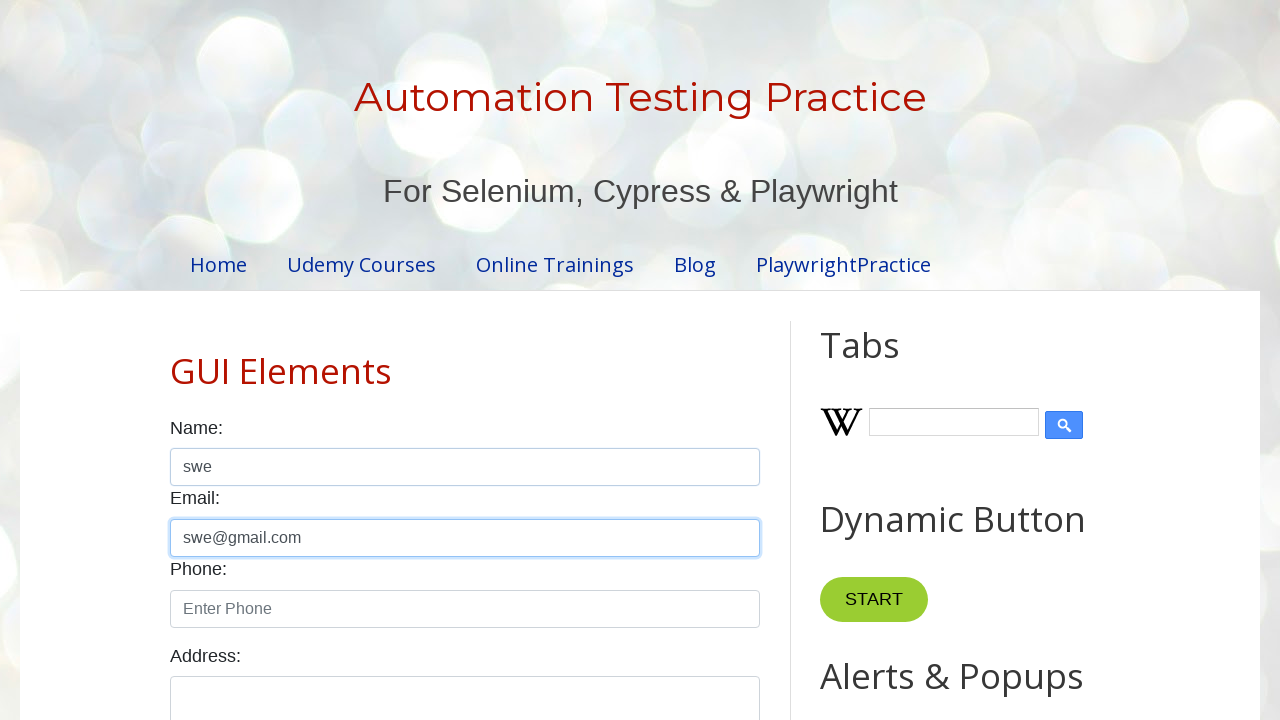

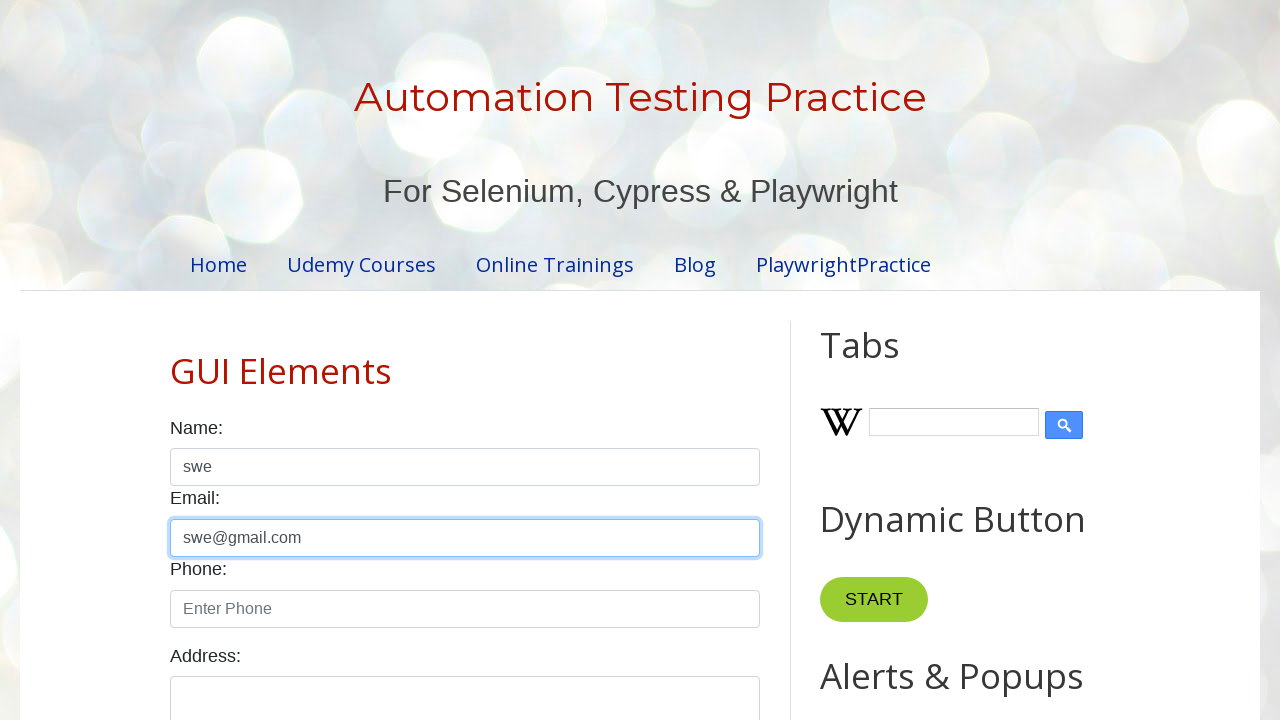